Navigates to the OrangeHRM demo site and verifies the page loads by waiting for the page to be ready.

Starting URL: https://opensource-demo.orangehrmlive.com/

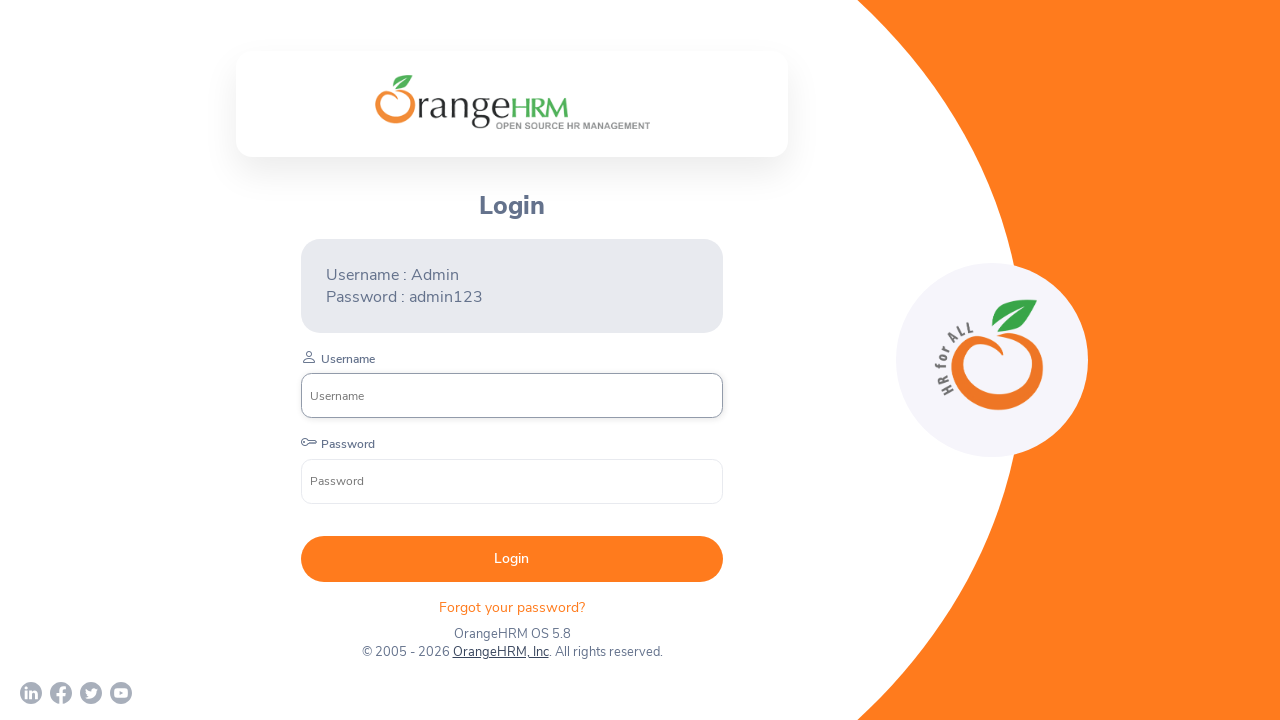

Waited for page to reach domcontentloaded state
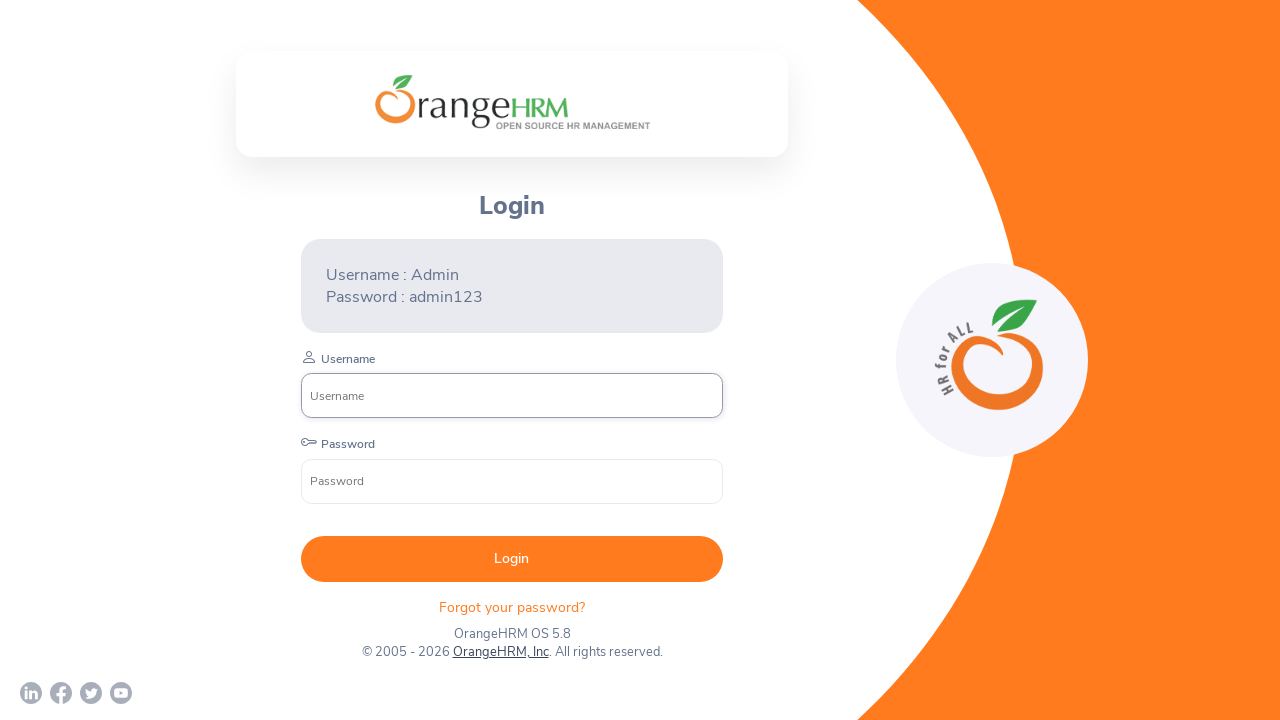

Verified page title is present
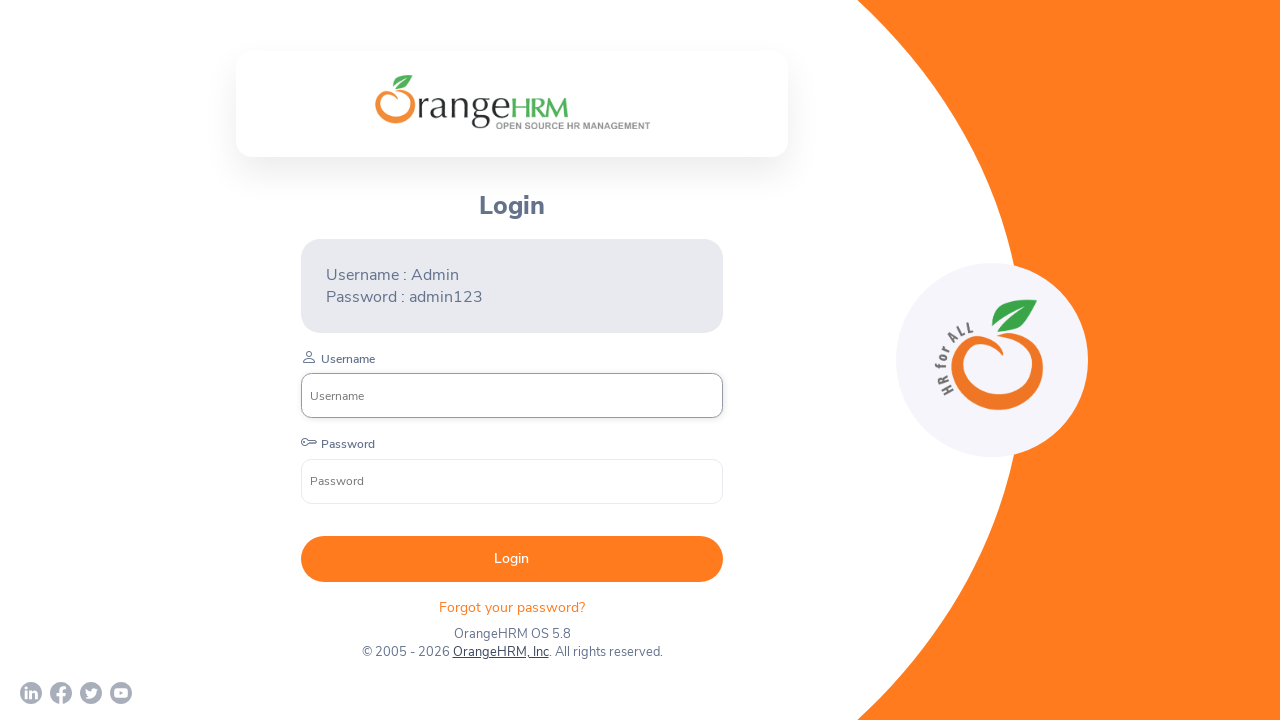

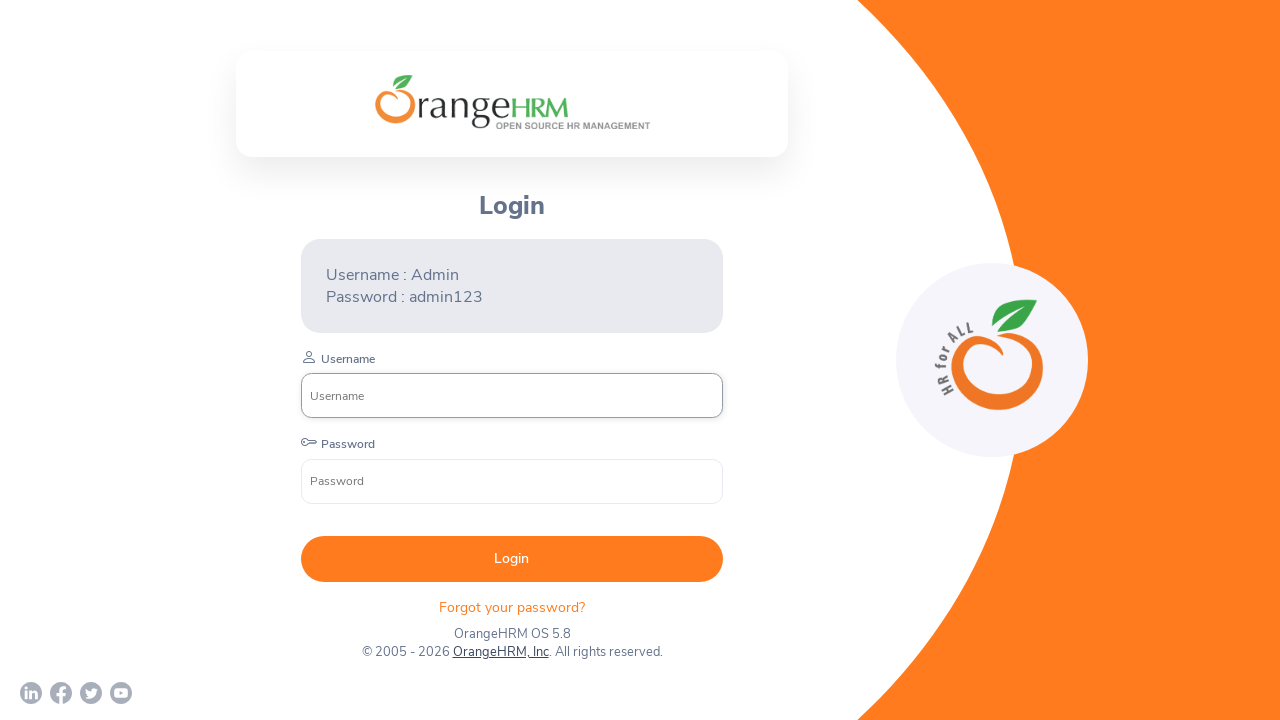